Tests a booking website by filling departure and destination cities, selecting all checkboxes, and clicking all radio buttons

Starting URL: https://sqatools.in/dummy-booking-website/

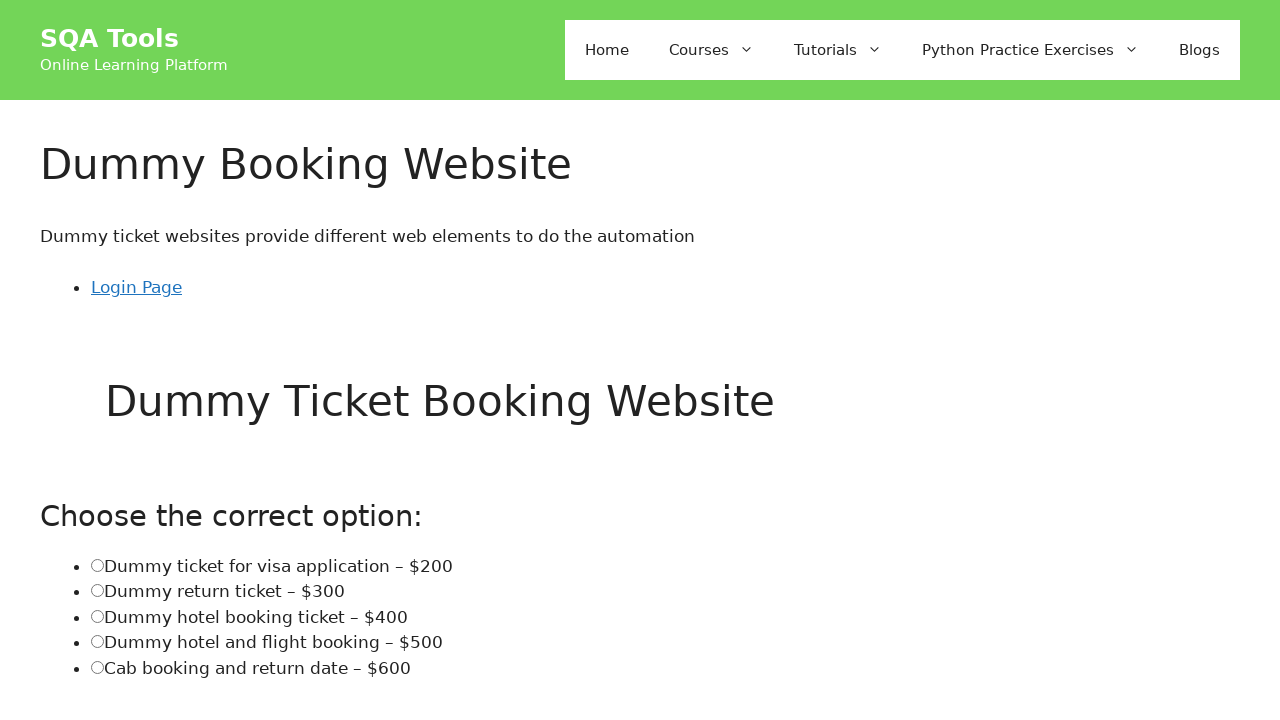

Filled departure city field with 'Mumbai' on #fromcity
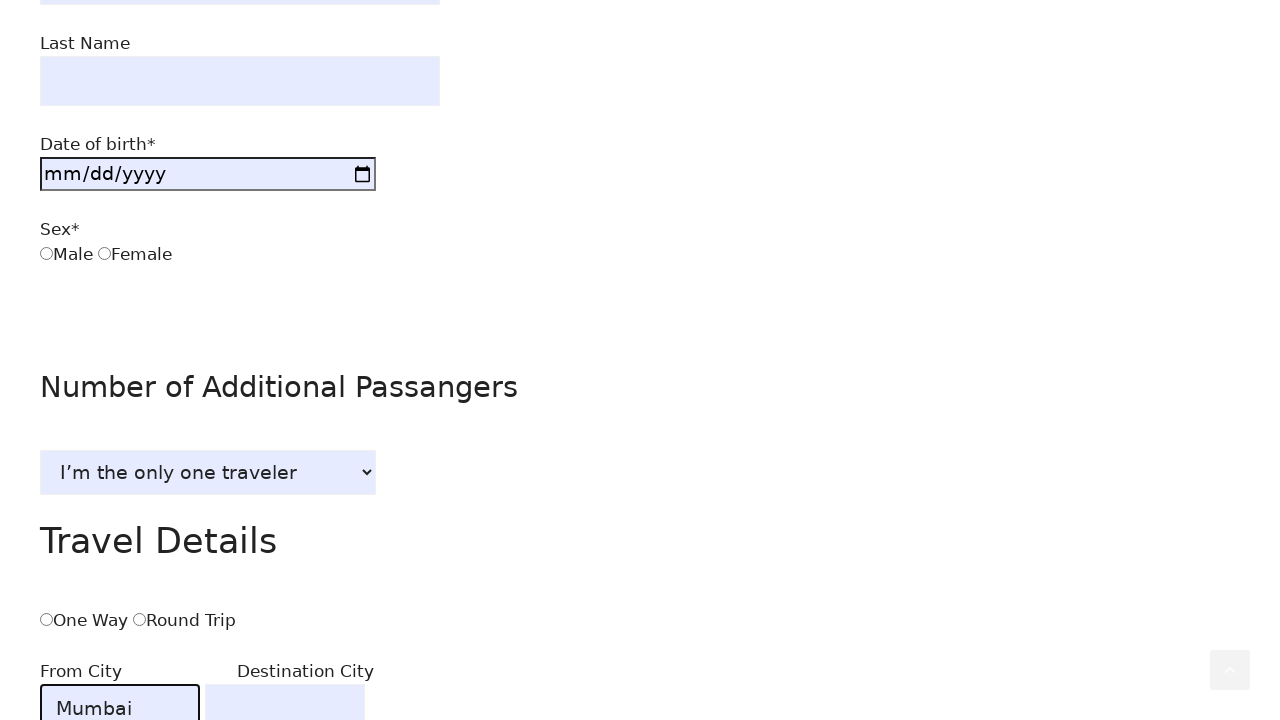

Filled destination city field with 'Bangalore' on #destcity
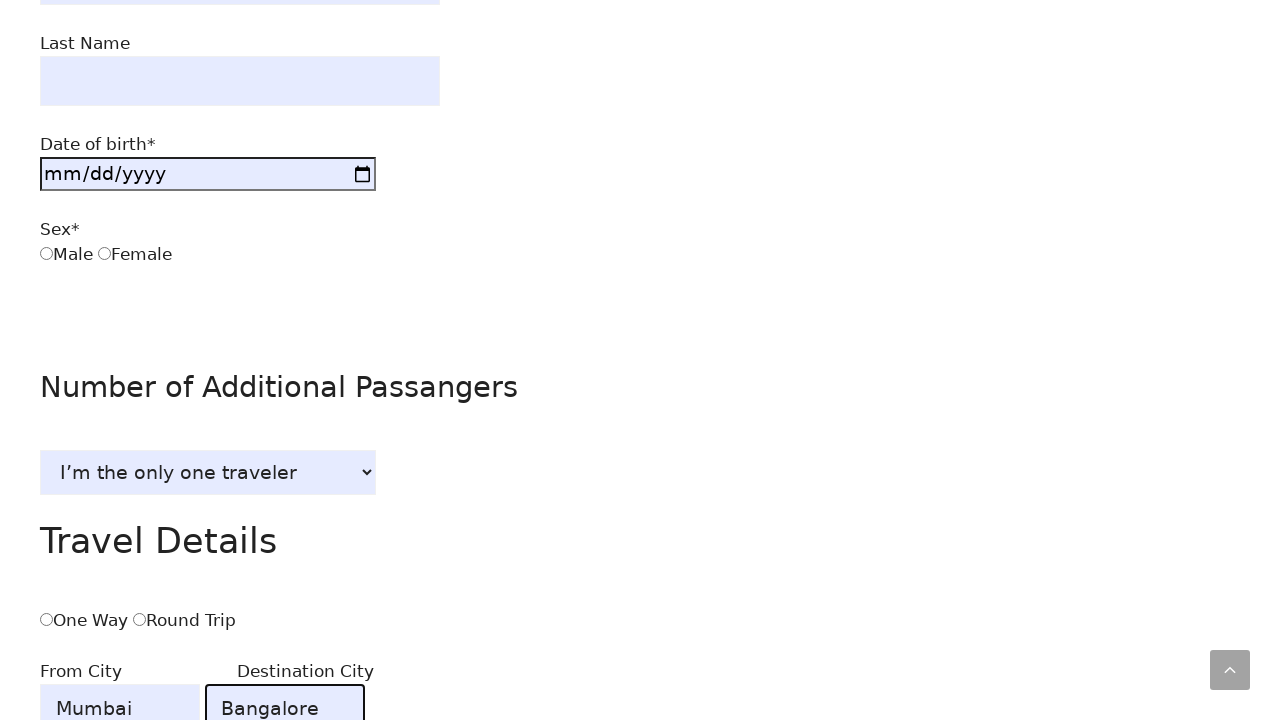

Clicked a checkbox at (56, 361) on xpath=//input[@type='checkbox'] >> nth=0
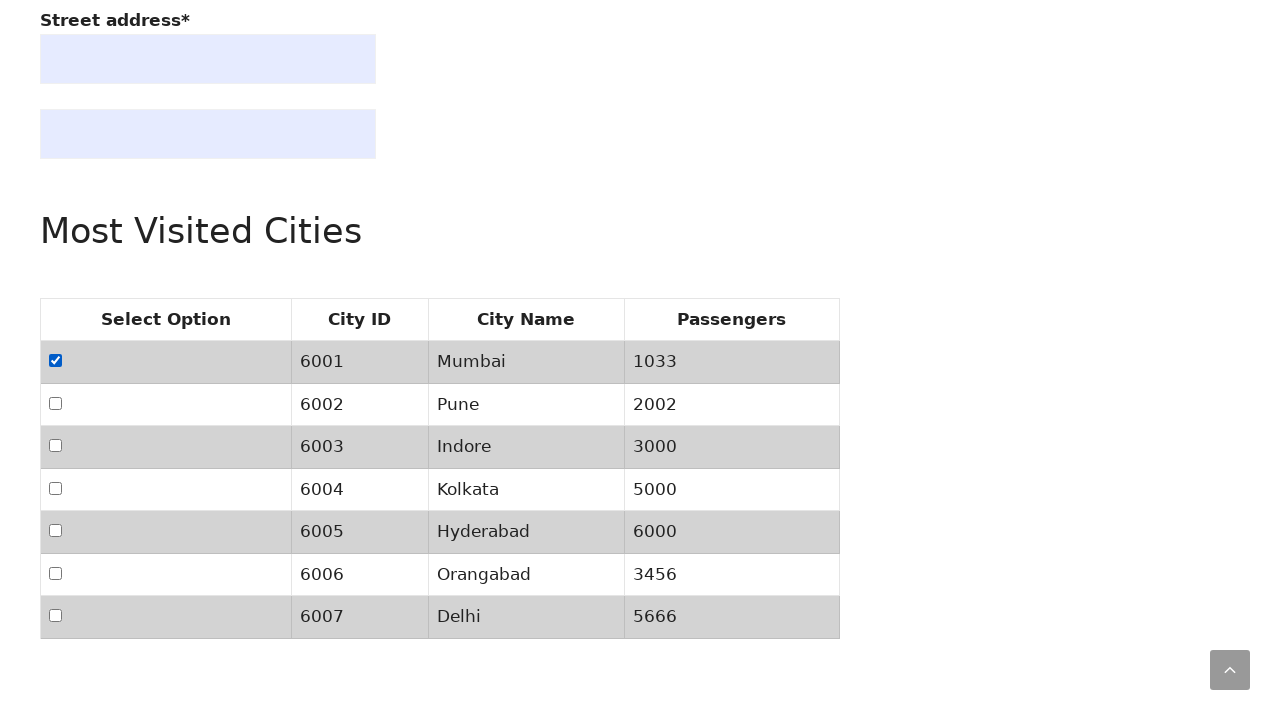

Clicked a checkbox at (56, 403) on xpath=//input[@type='checkbox'] >> nth=1
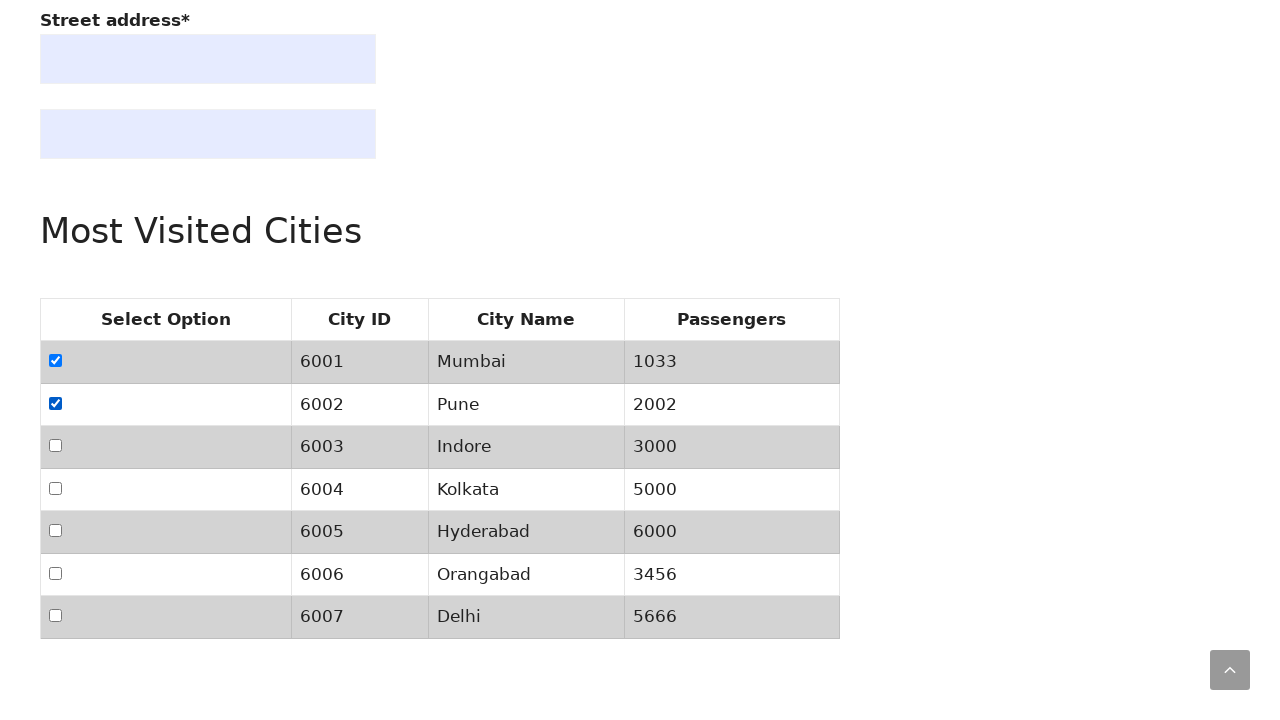

Clicked a checkbox at (56, 446) on xpath=//input[@type='checkbox'] >> nth=2
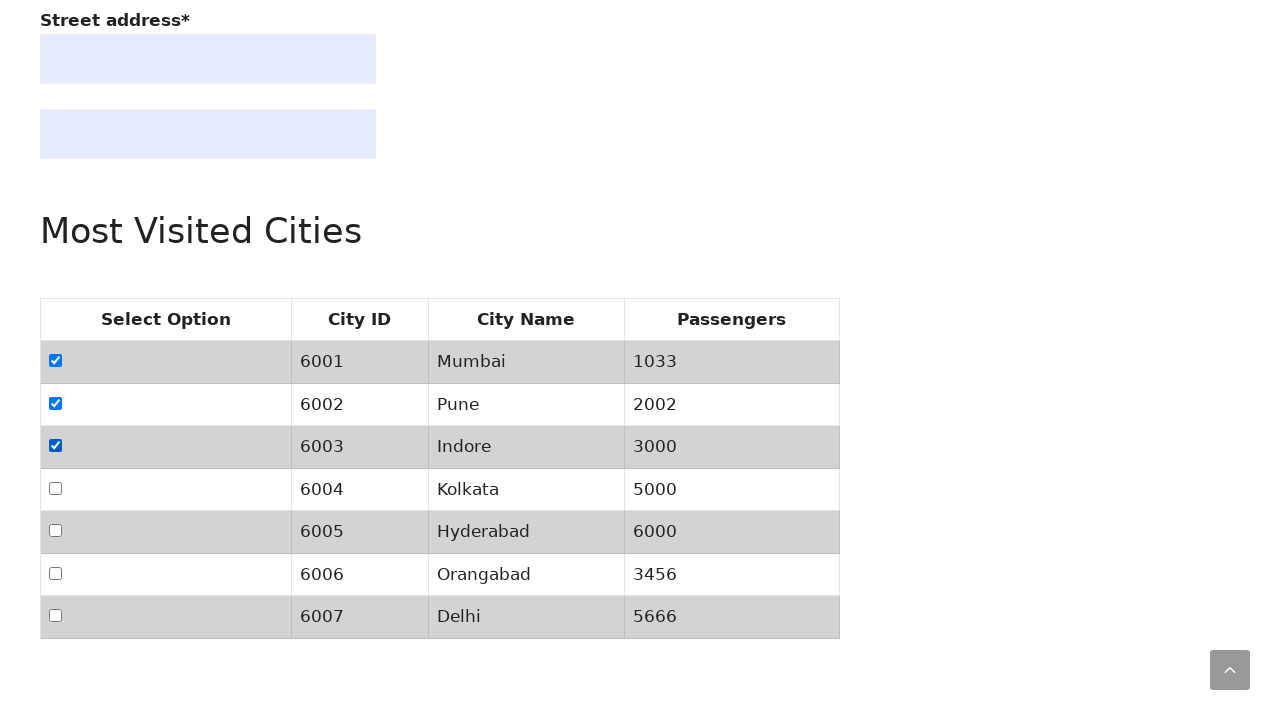

Clicked a checkbox at (56, 488) on xpath=//input[@type='checkbox'] >> nth=3
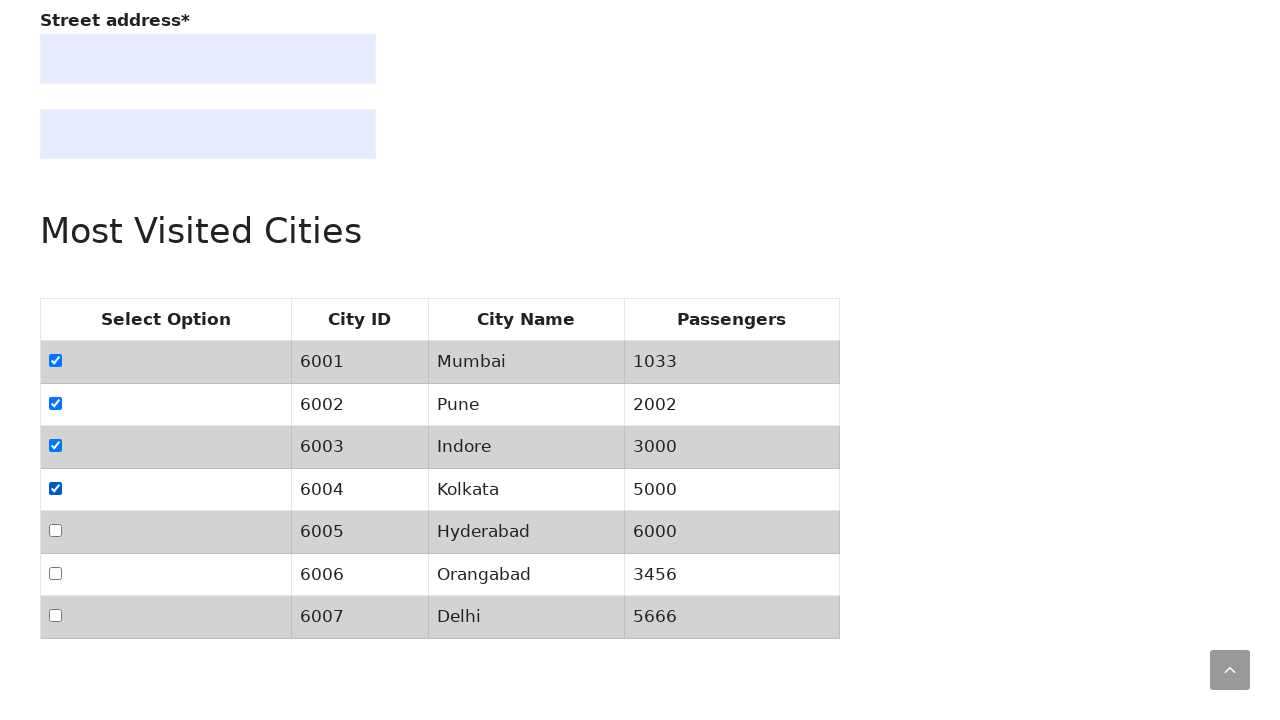

Clicked a checkbox at (56, 531) on xpath=//input[@type='checkbox'] >> nth=4
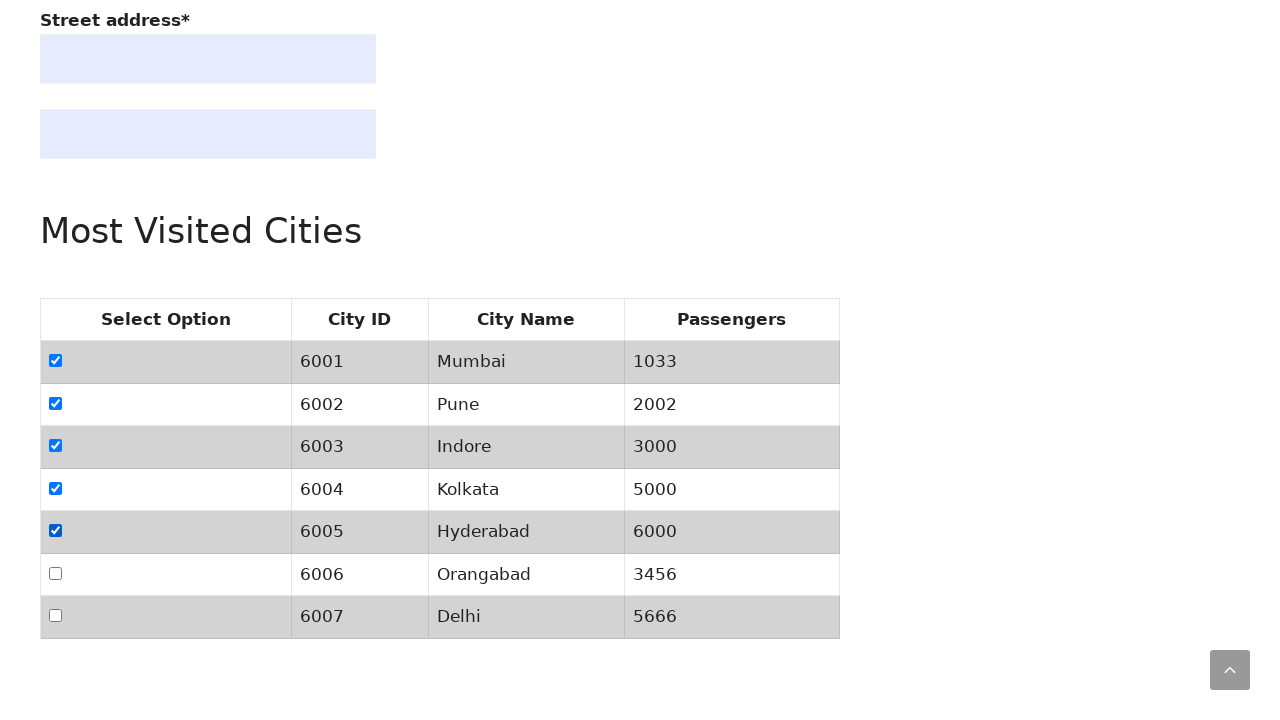

Clicked a checkbox at (56, 573) on xpath=//input[@type='checkbox'] >> nth=5
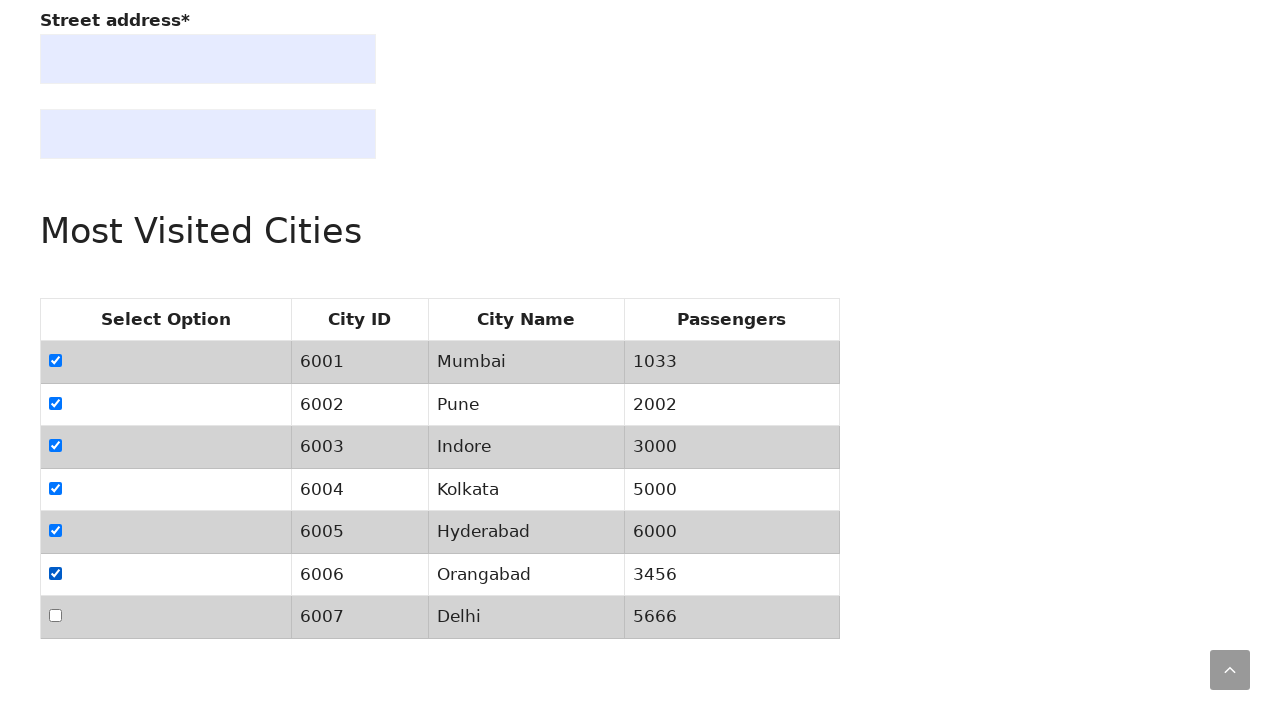

Clicked a checkbox at (56, 616) on xpath=//input[@type='checkbox'] >> nth=6
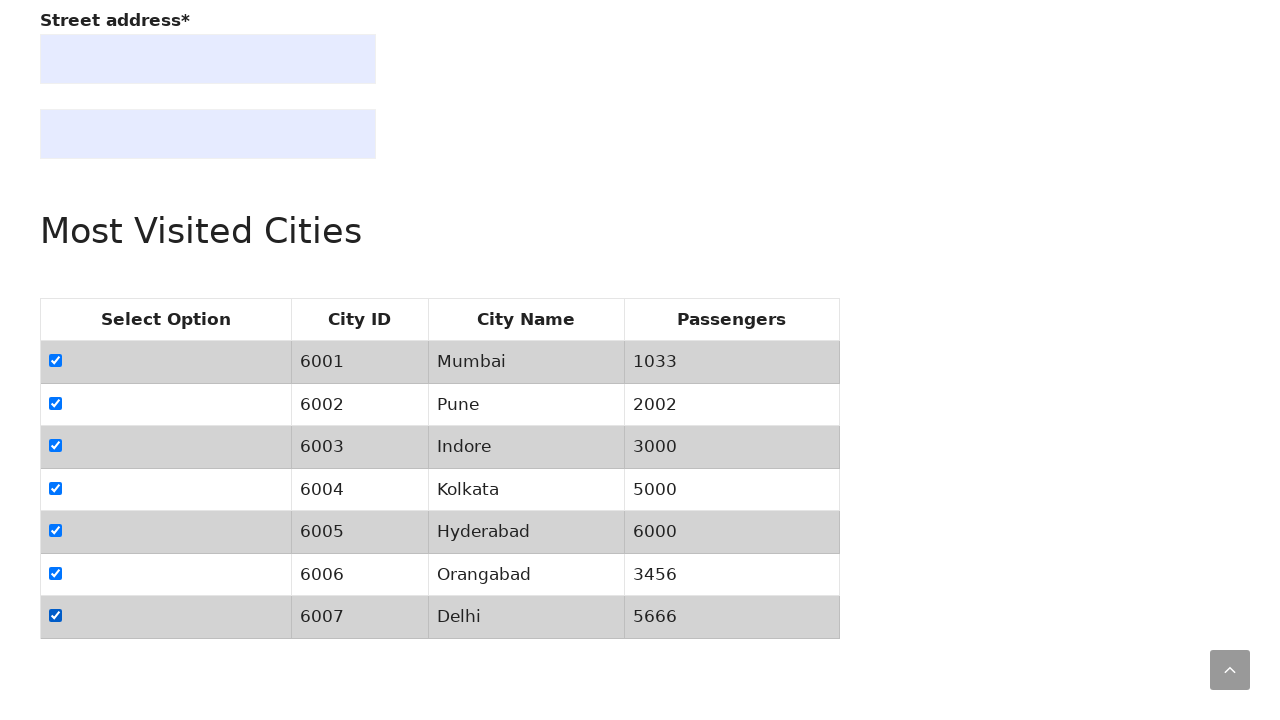

Clicked a radio button at (98, 360) on xpath=//div[@align='left']/ul//input >> nth=0
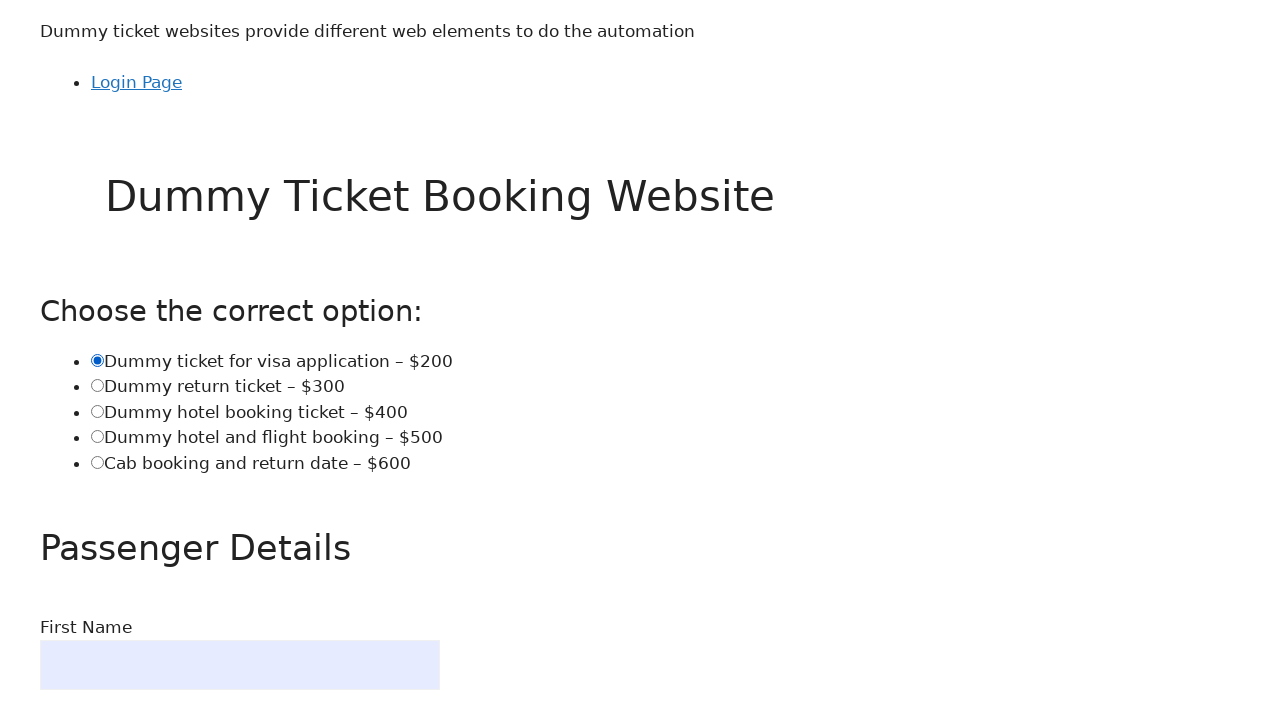

Clicked a radio button at (98, 386) on xpath=//div[@align='left']/ul//input >> nth=1
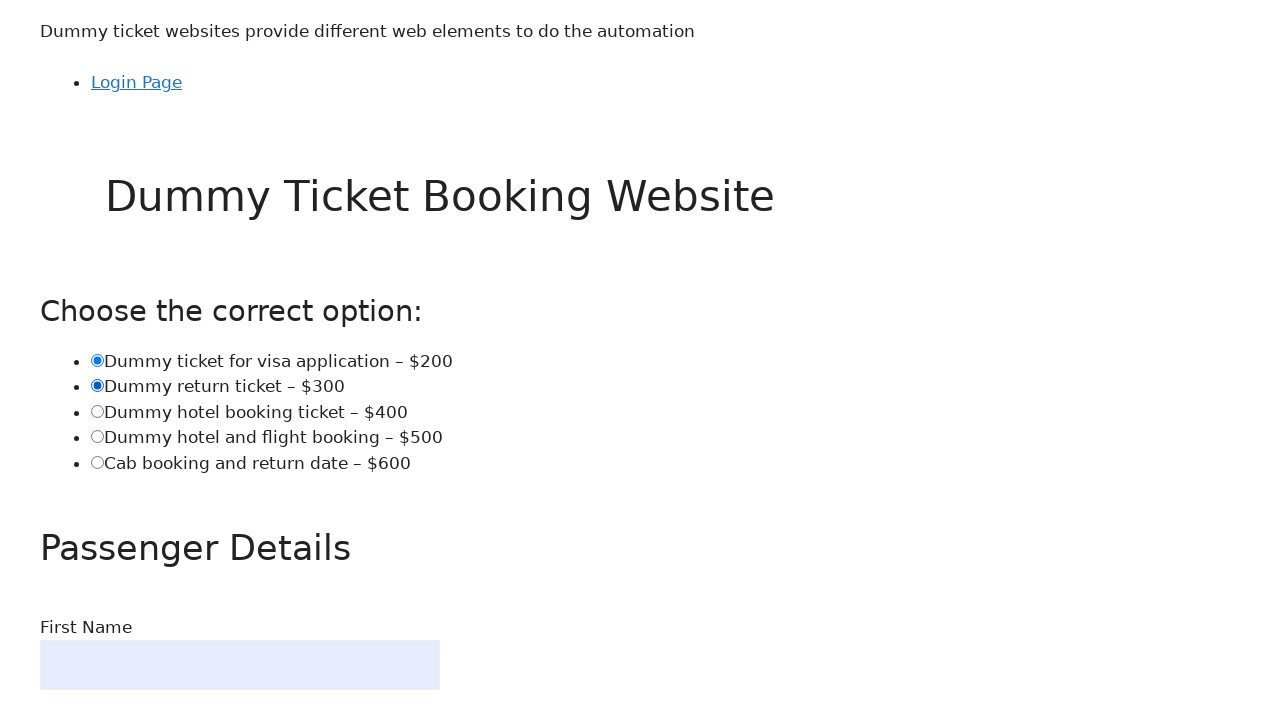

Clicked a radio button at (98, 411) on xpath=//div[@align='left']/ul//input >> nth=2
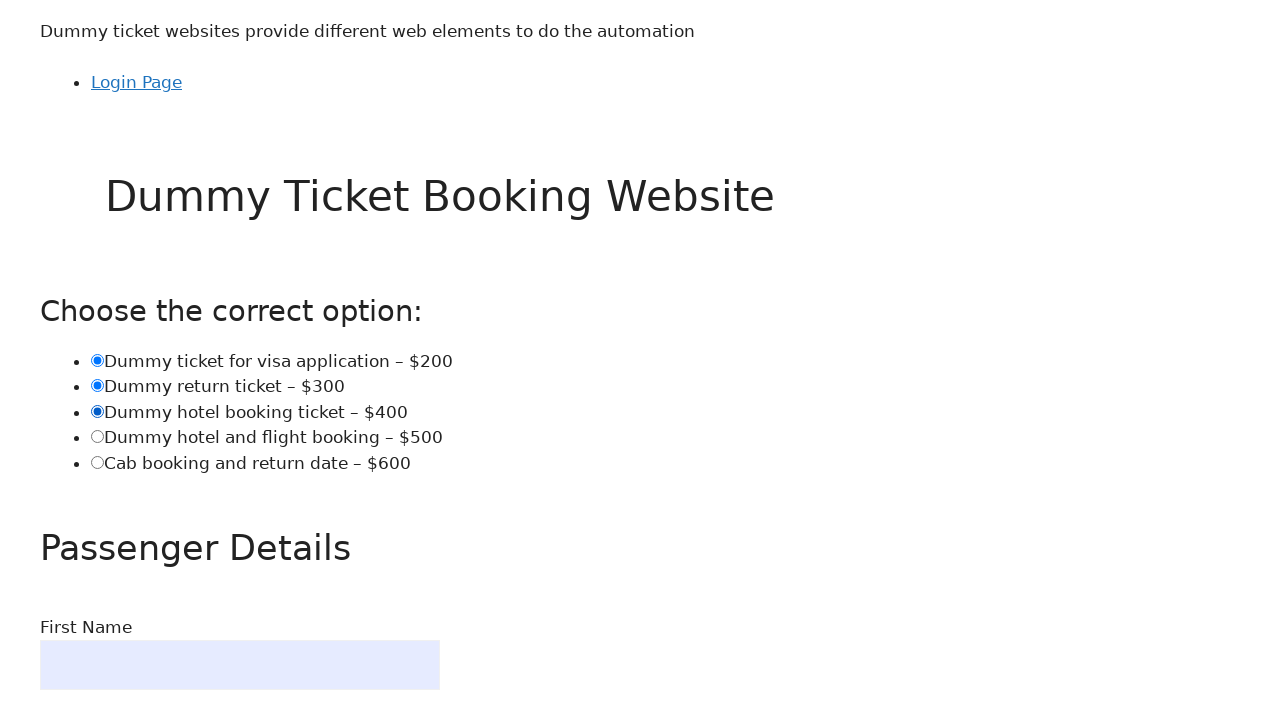

Clicked a radio button at (98, 437) on xpath=//div[@align='left']/ul//input >> nth=3
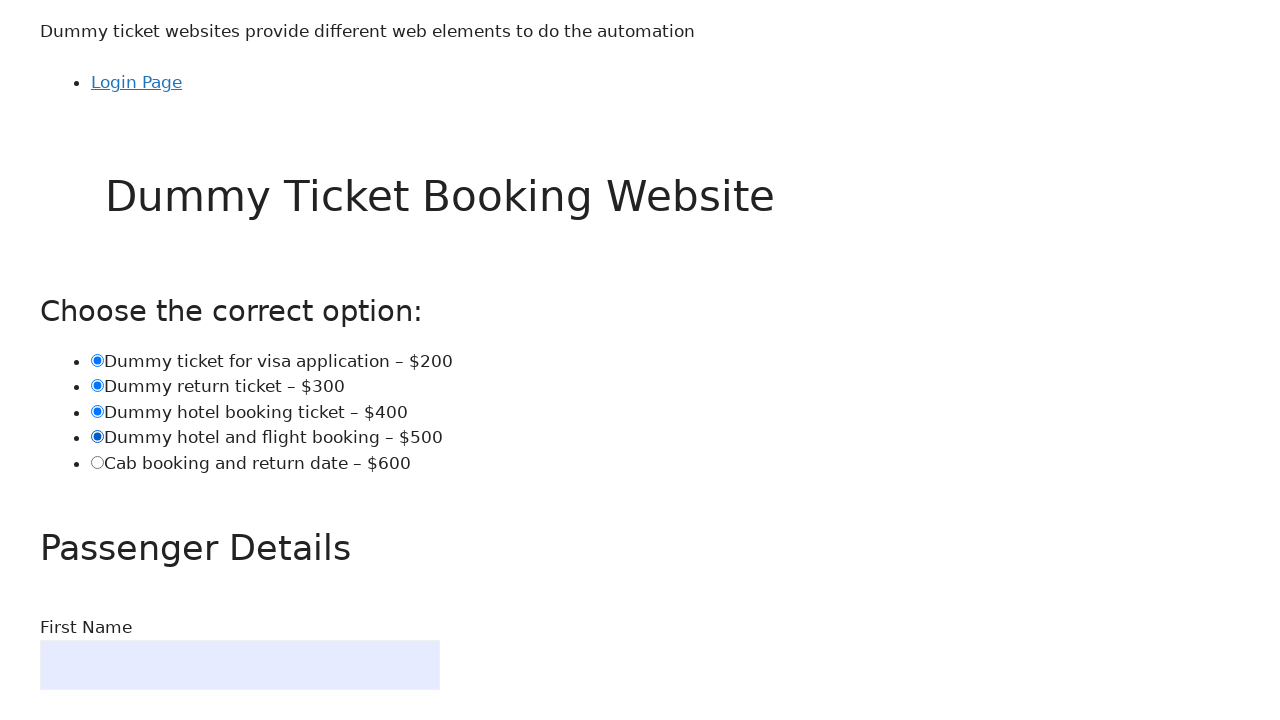

Clicked a radio button at (98, 462) on xpath=//div[@align='left']/ul//input >> nth=4
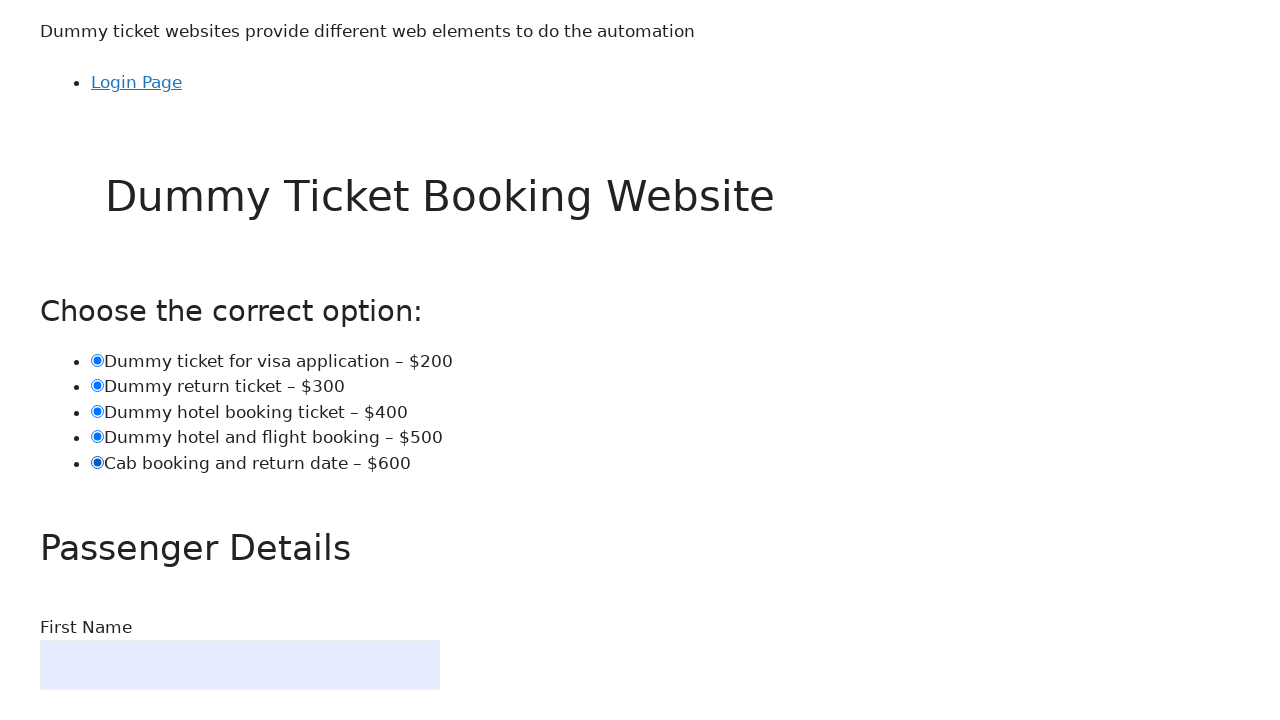

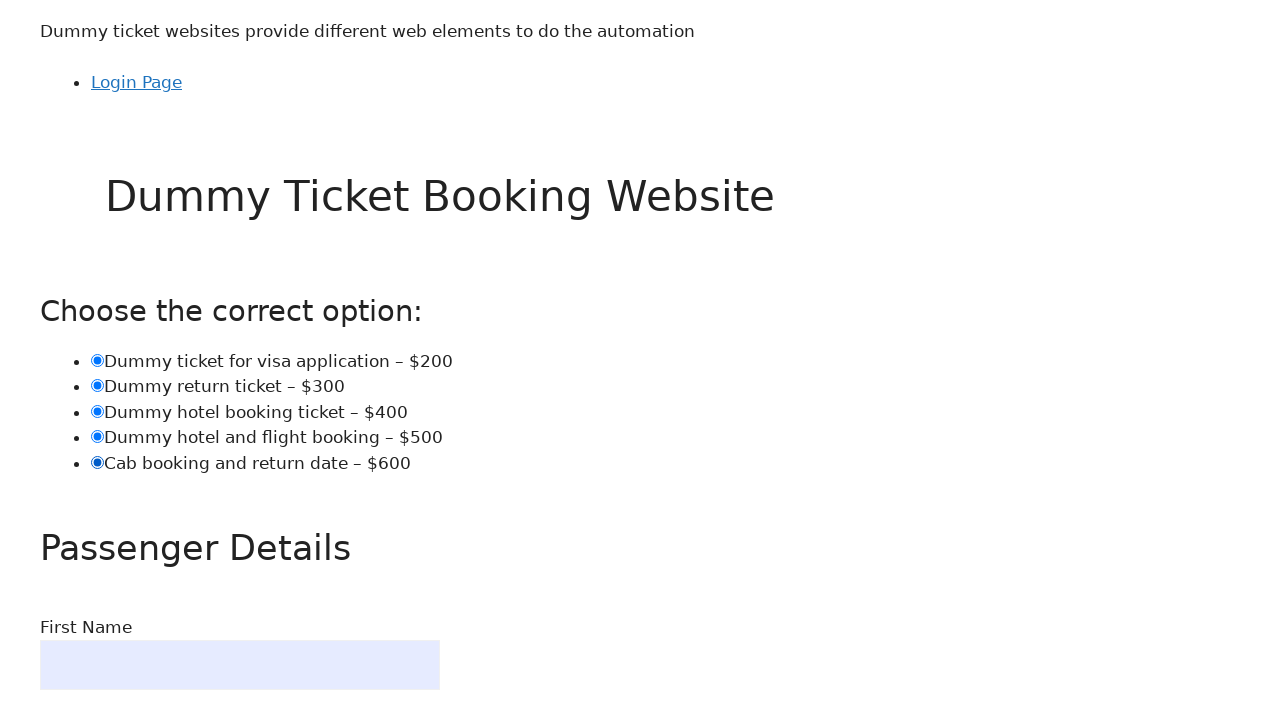